Tests calendar date picker functionality by navigating through months and selecting a specific date

Starting URL: http://seleniumpractise.blogspot.com/2016/08/how-to-handle-calendar-in-selenium.html

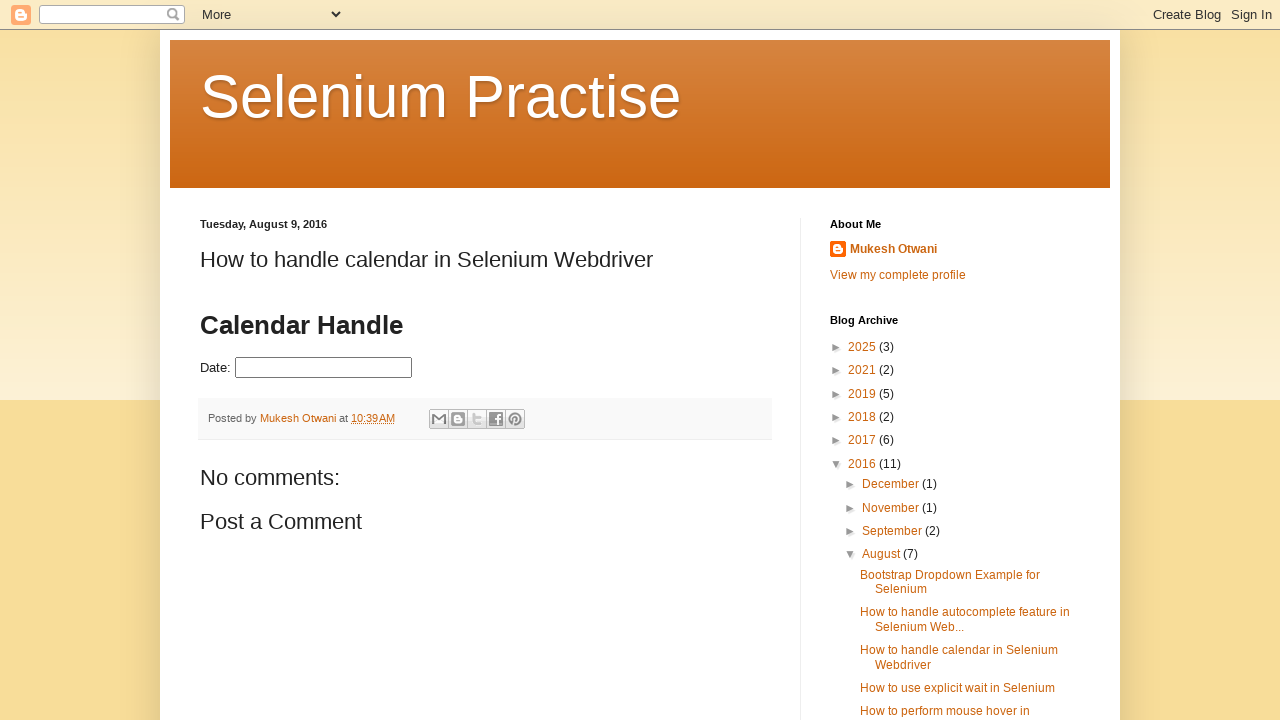

Navigated to calendar date picker test page
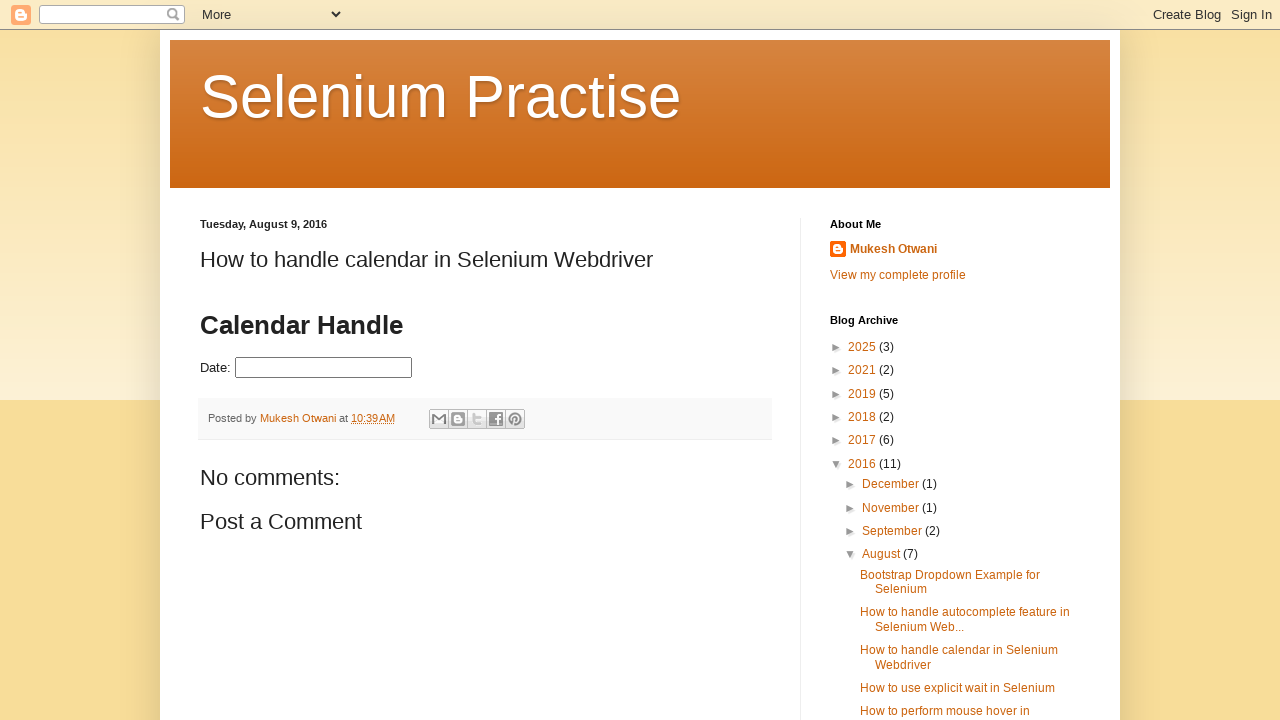

Clicked date picker input to open calendar at (324, 368) on input#datepicker
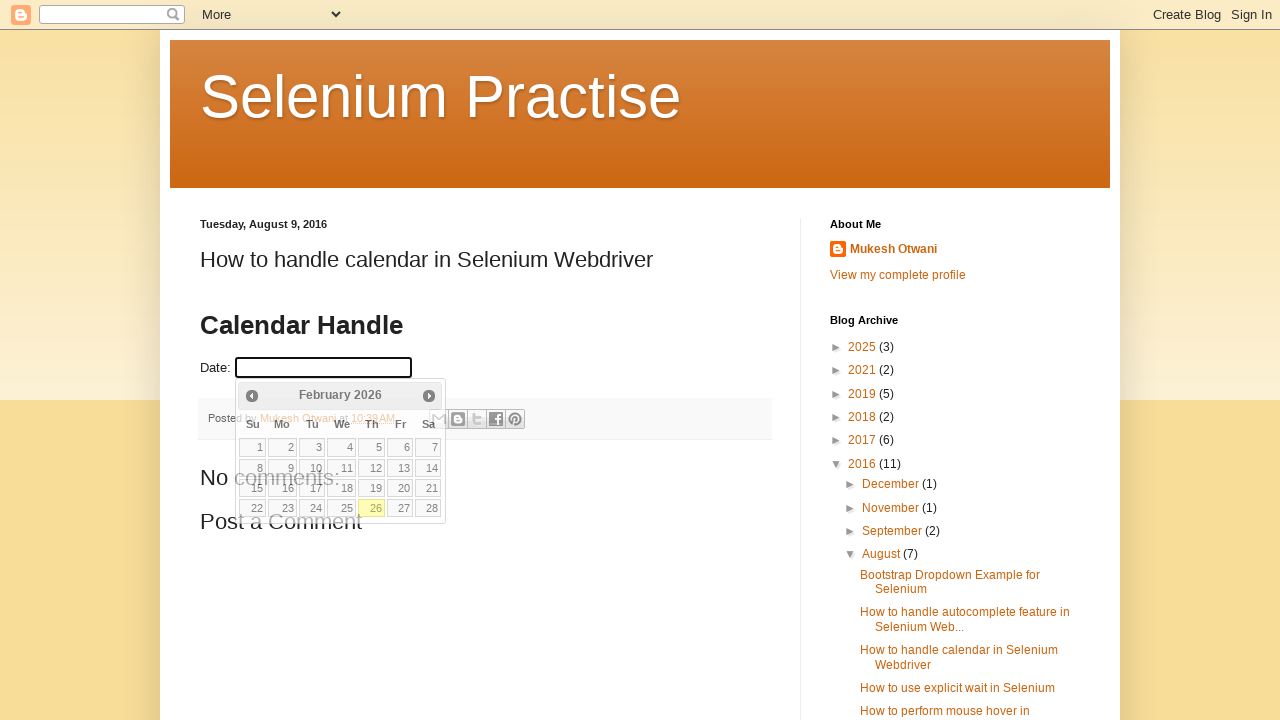

Clicked next month button (iteration 1) at (429, 396) on span.ui-icon.ui-icon-circle-triangle-e
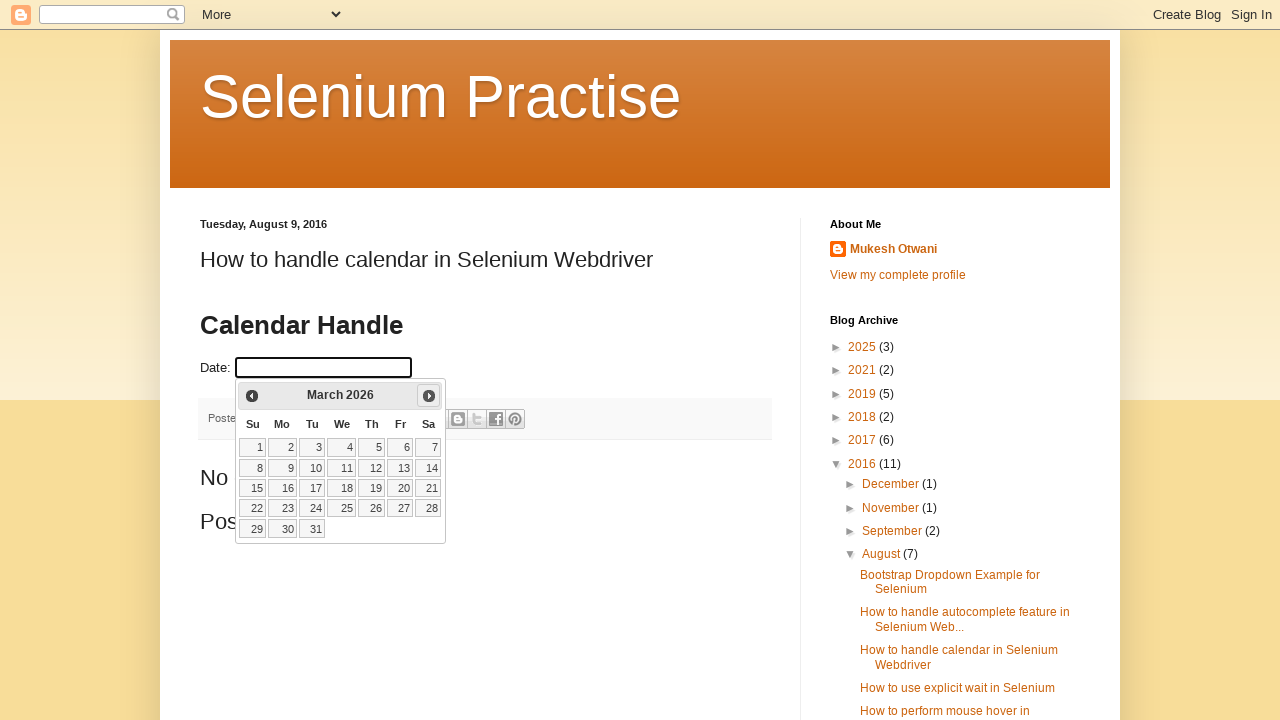

Waited 500ms for calendar animation (iteration 1)
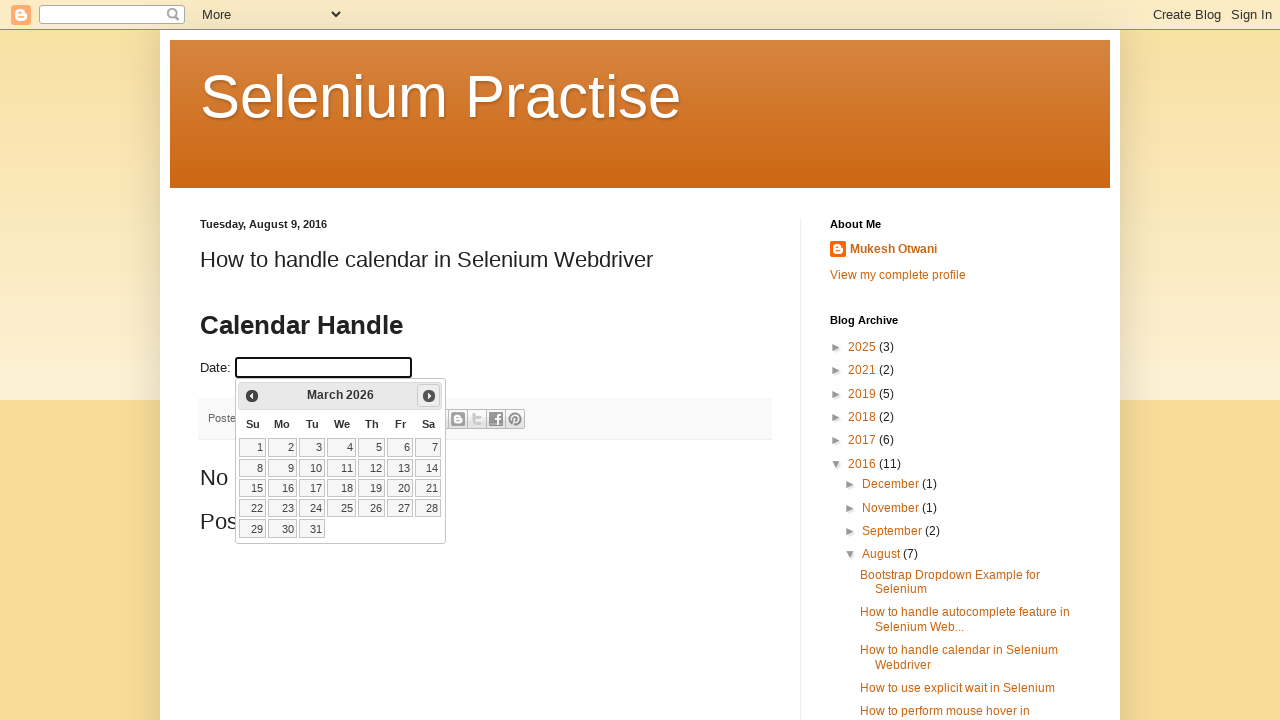

Clicked next month button (iteration 2) at (429, 396) on span.ui-icon.ui-icon-circle-triangle-e
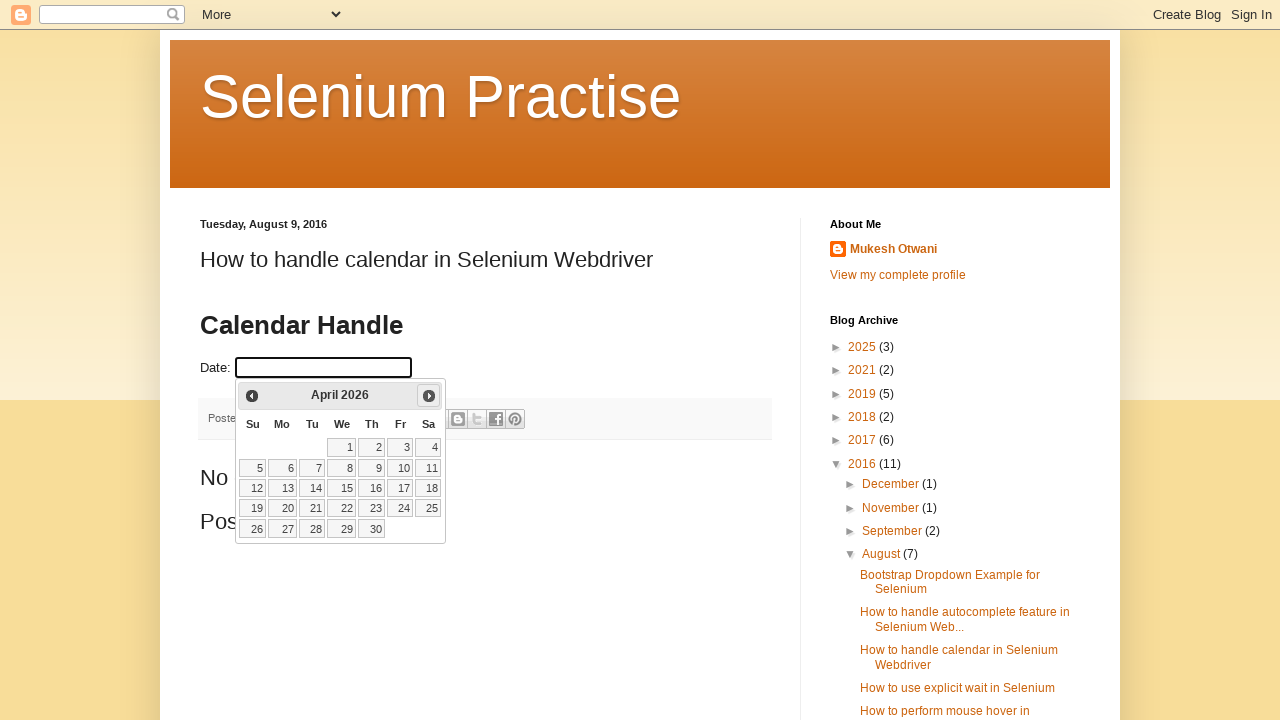

Waited 500ms for calendar animation (iteration 2)
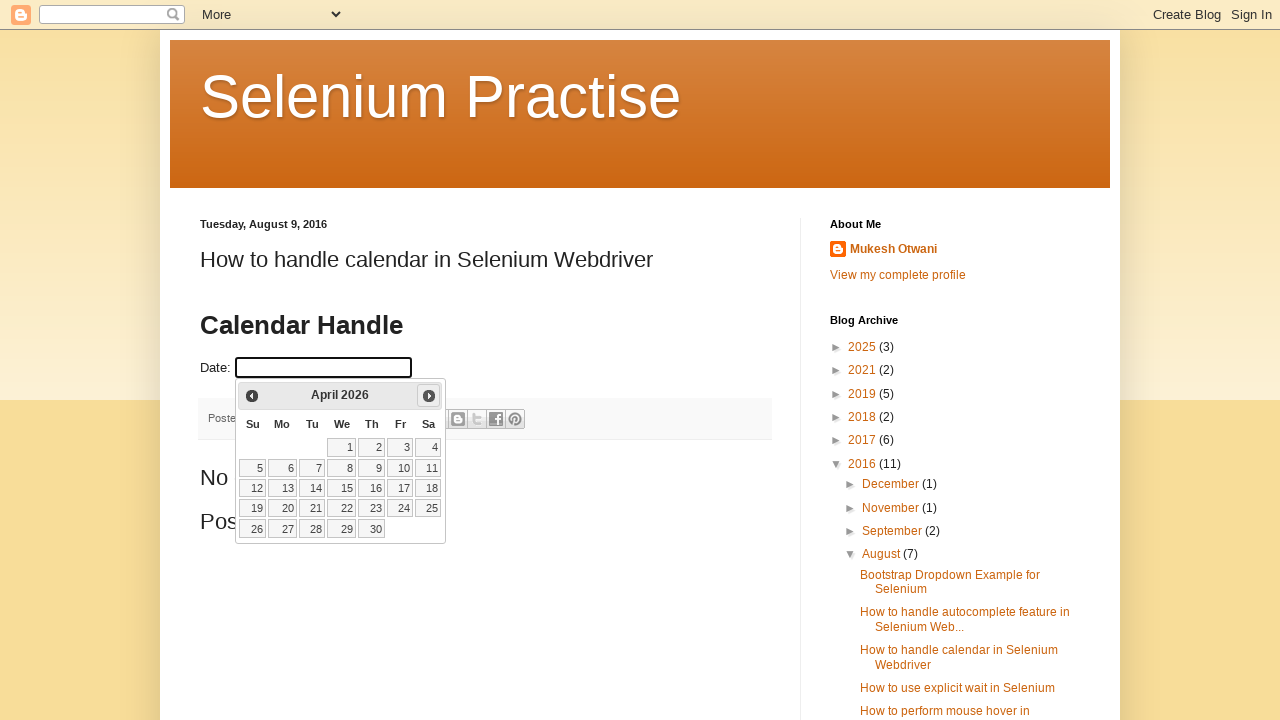

Clicked on day 26 to select the date at (253, 529) on a:text('26')
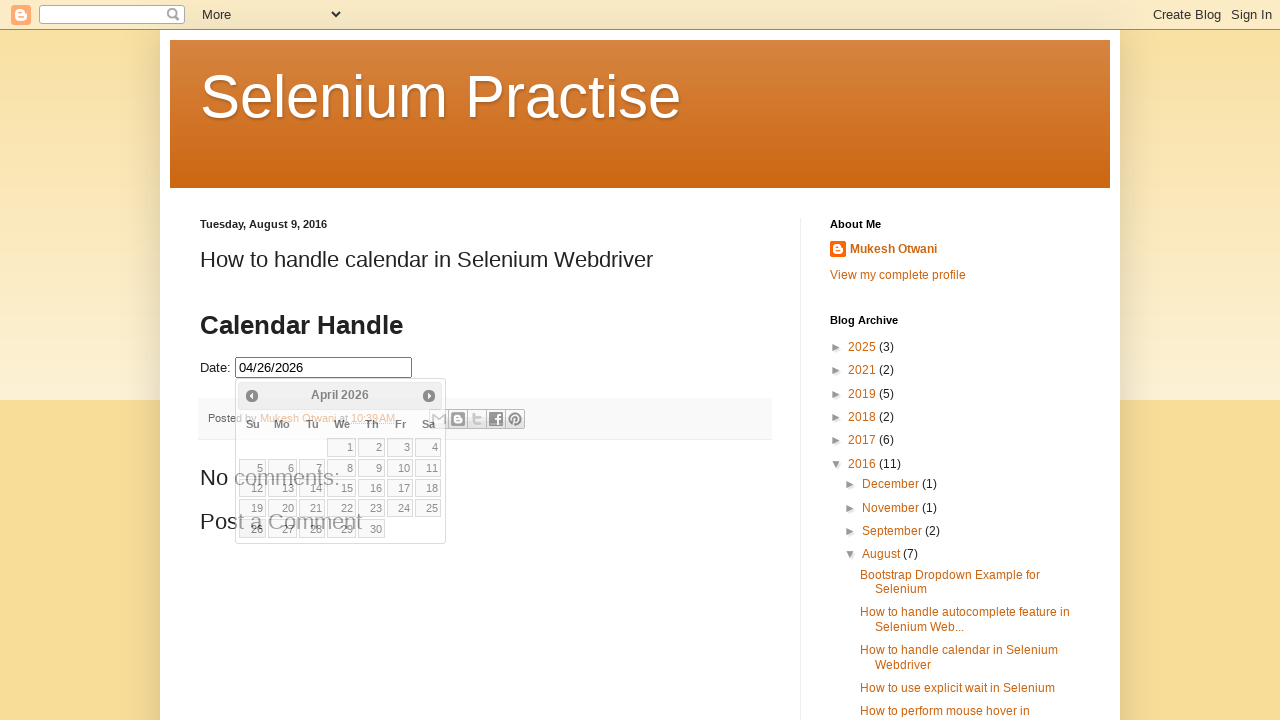

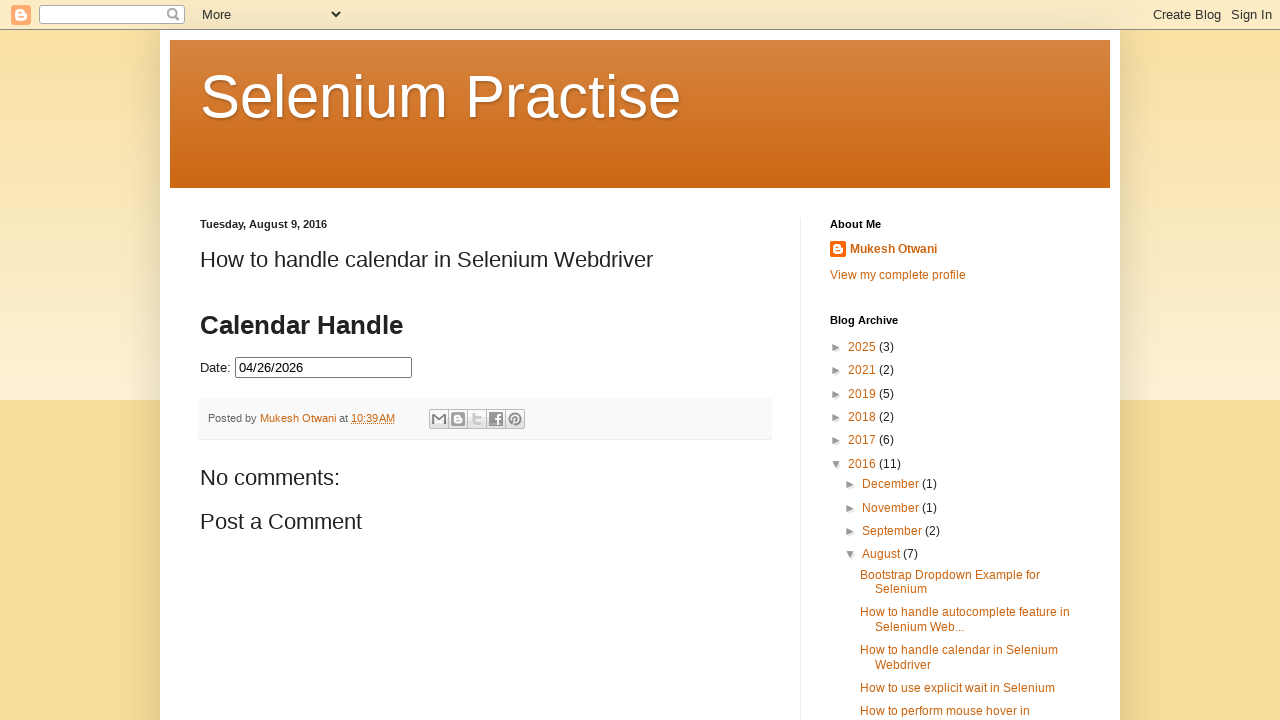